Tests product quantity functionality by navigating to a product detail page, increasing the quantity to 4, adding to cart, and verifying the product appears in the cart with the correct quantity.

Starting URL: https://automationexercise.com/

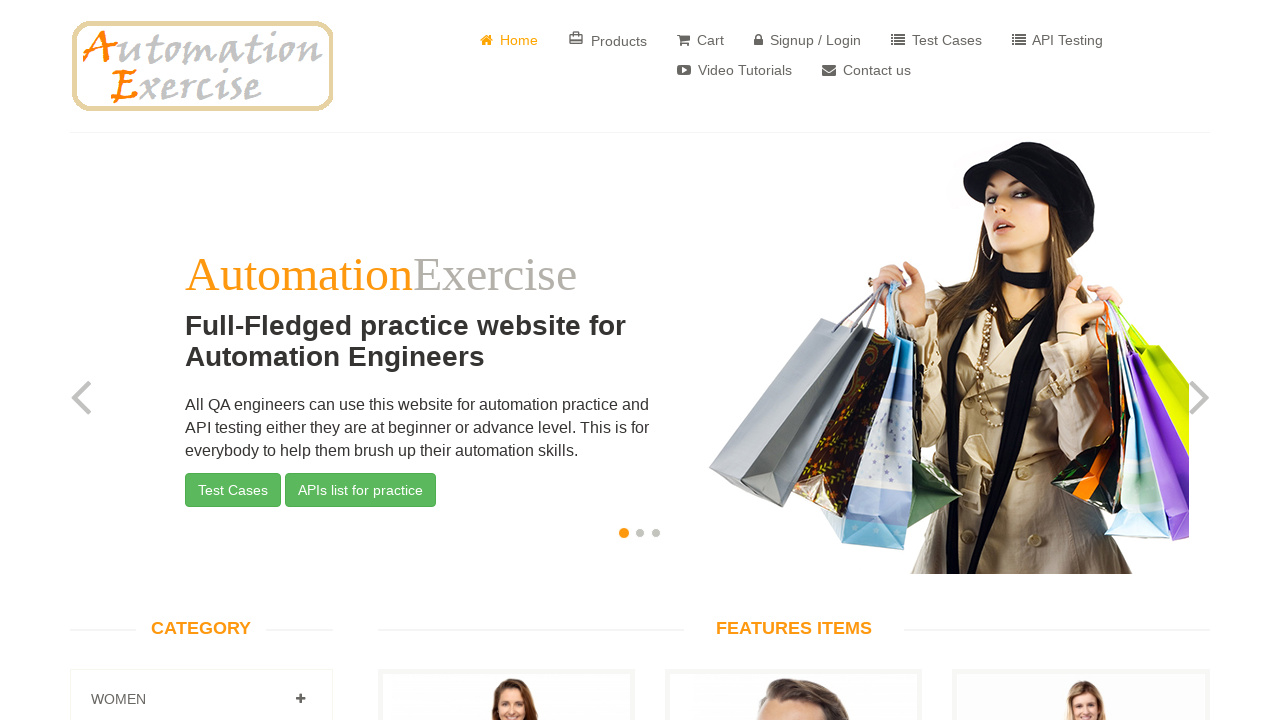

Verified home page URL is correct
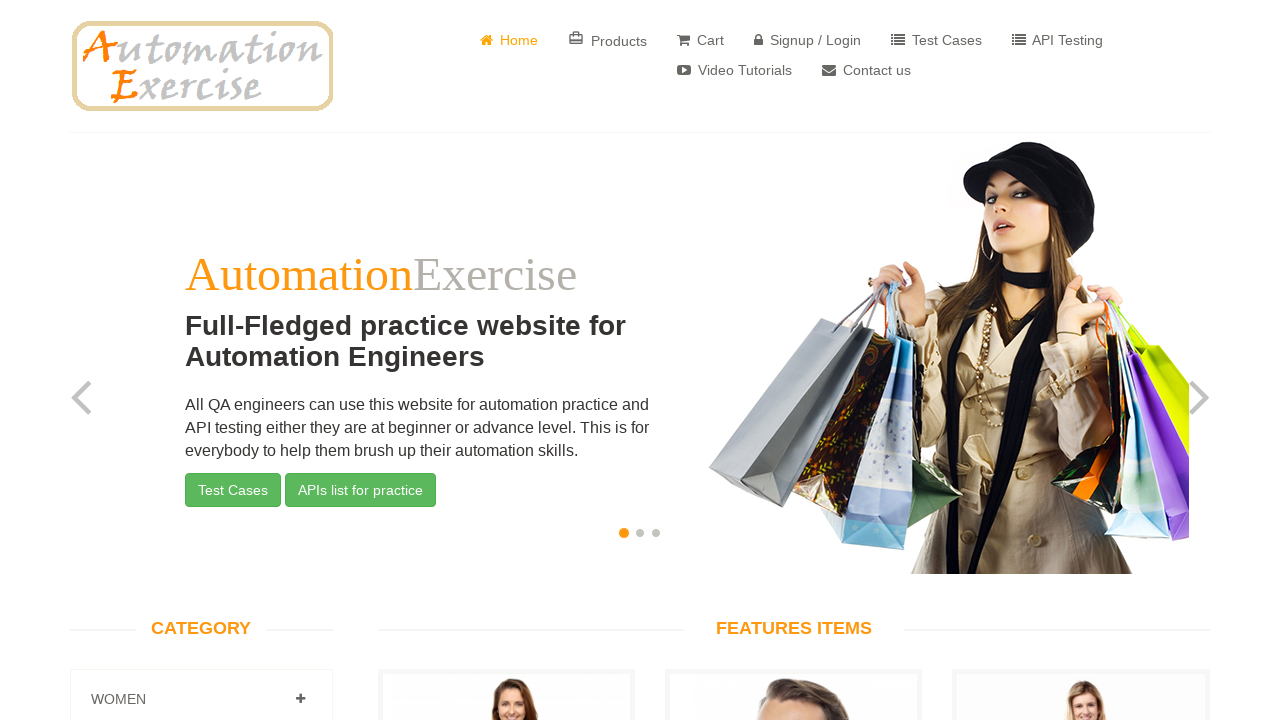

Scrolled to 5th product's 'View Product' button
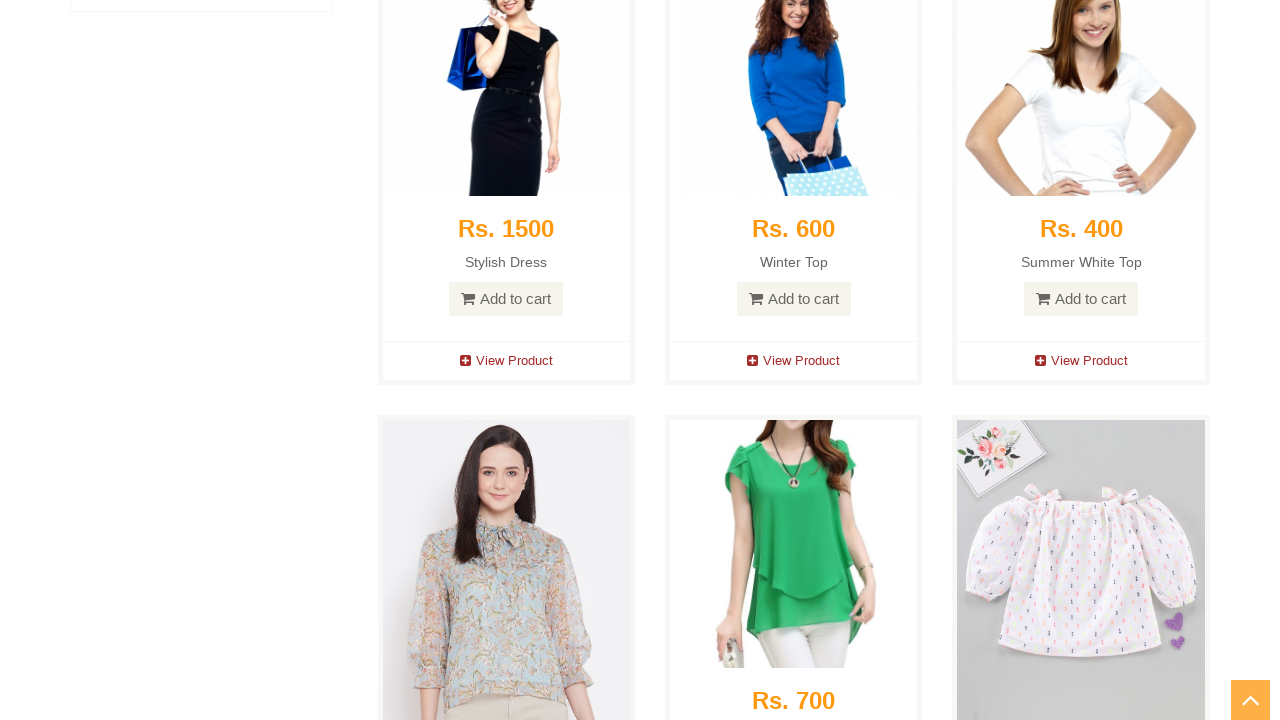

Waited 2 seconds for page elements to render
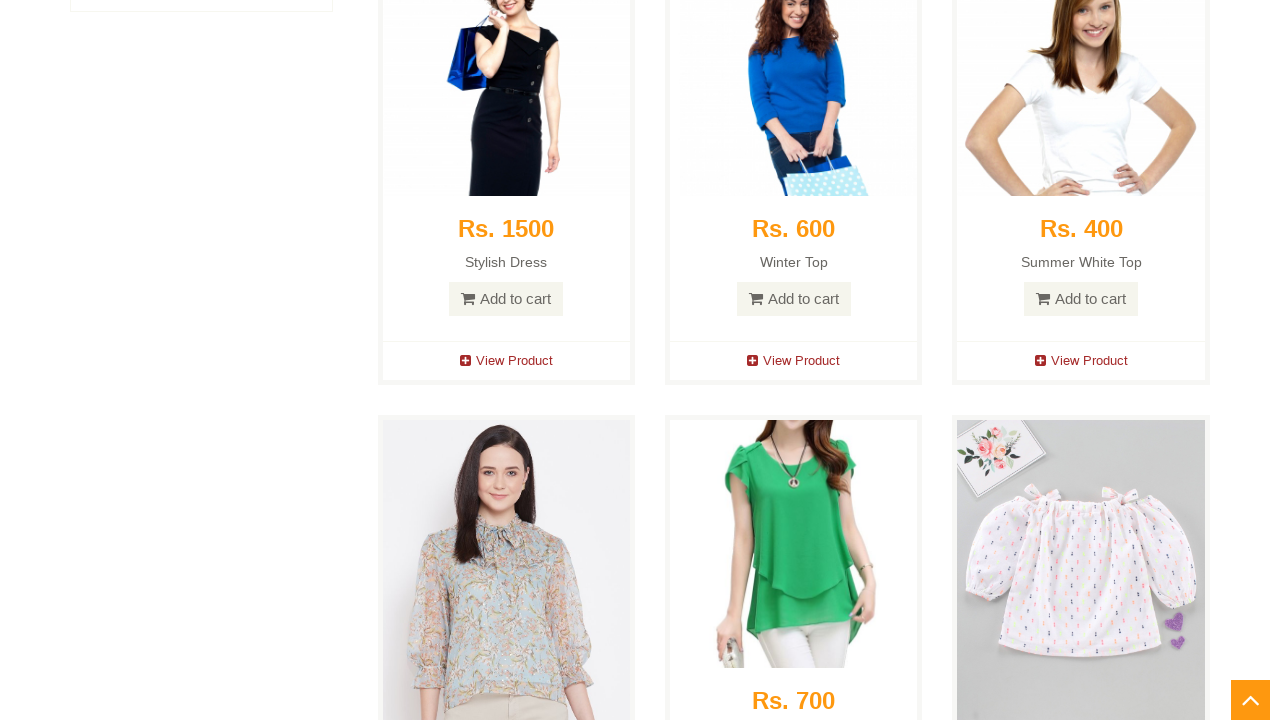

Clicked 'View Product' button for 5th product at (753, 360) on (//i[@class='fa fa-plus-square'])[5]
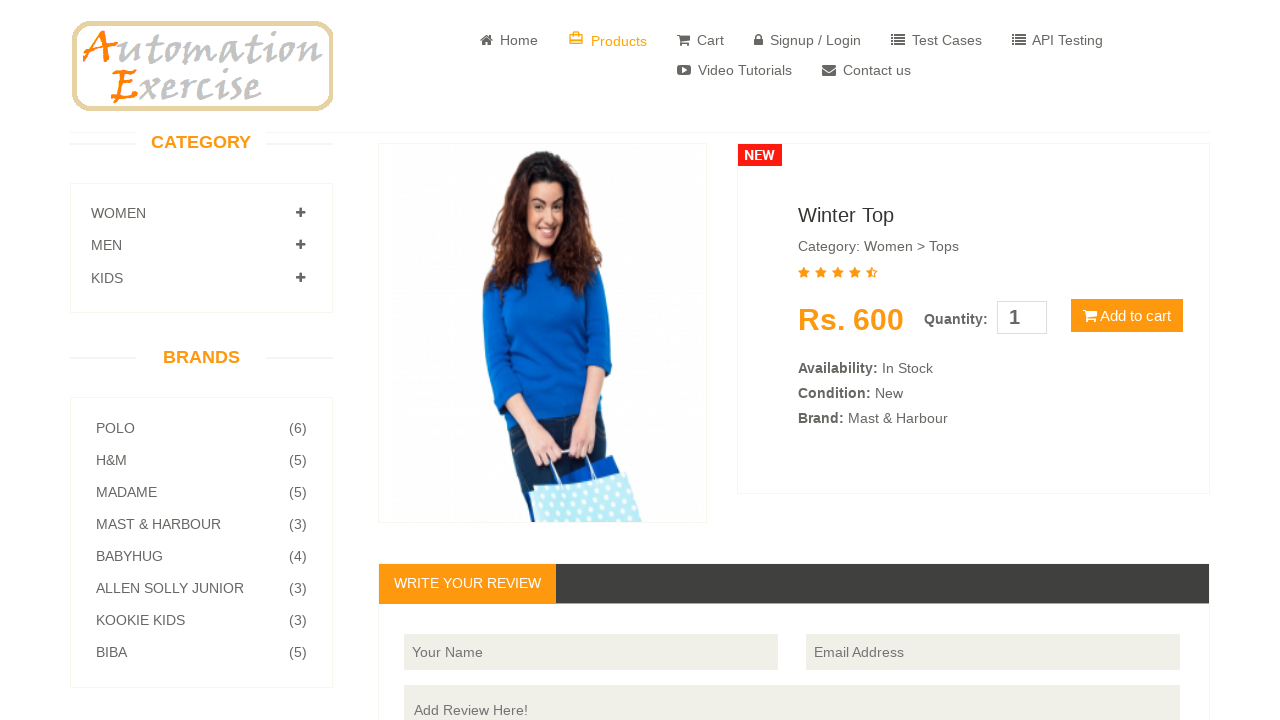

Product detail page loaded successfully
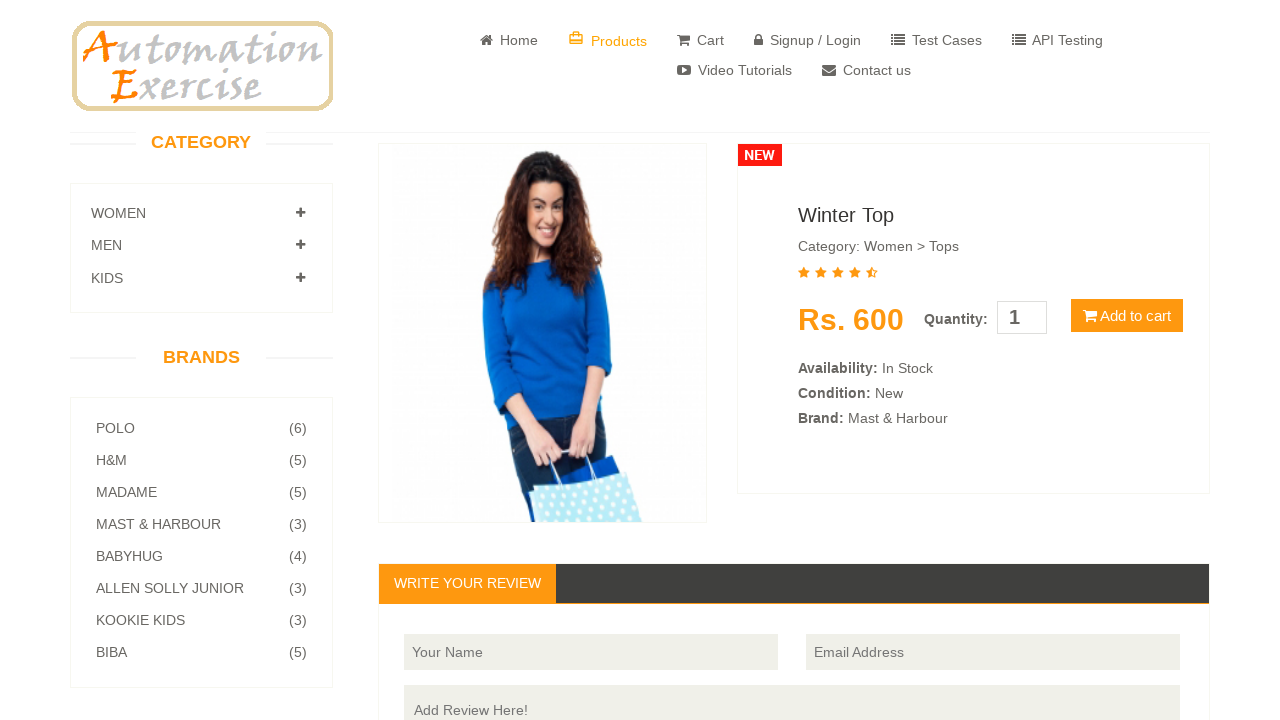

Cleared quantity input field on #quantity
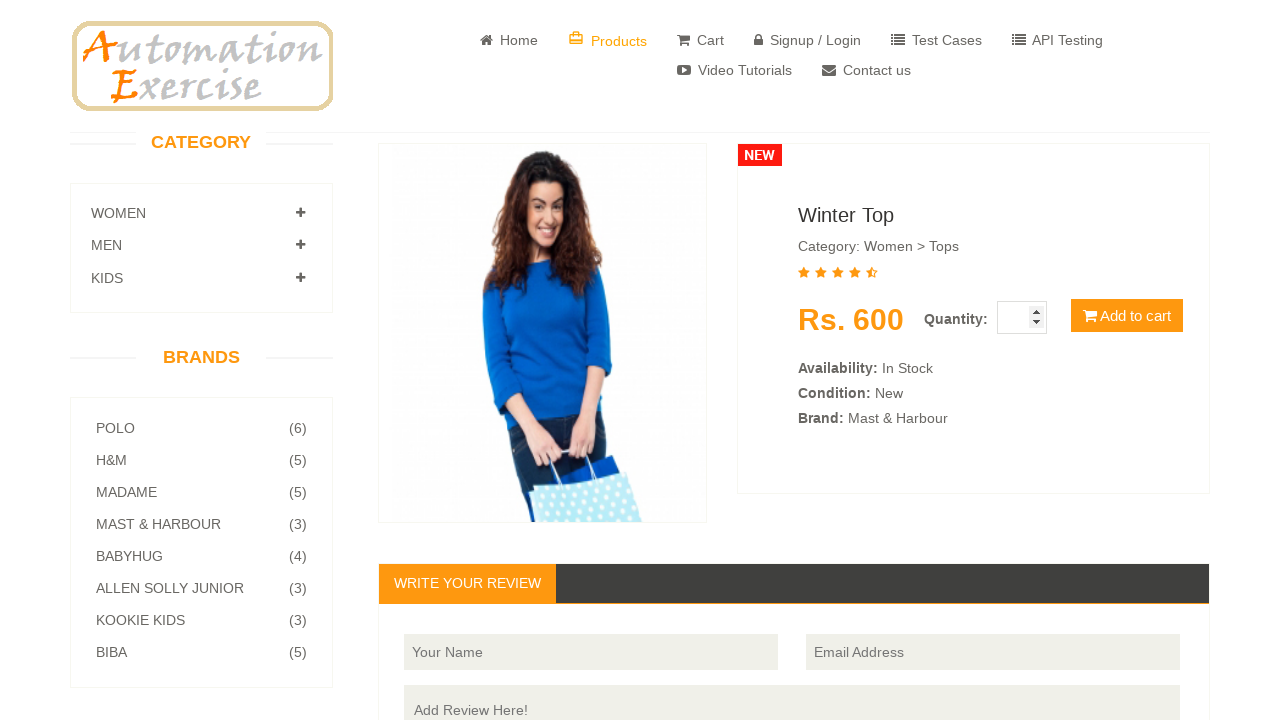

Filled quantity field with value 4 on #quantity
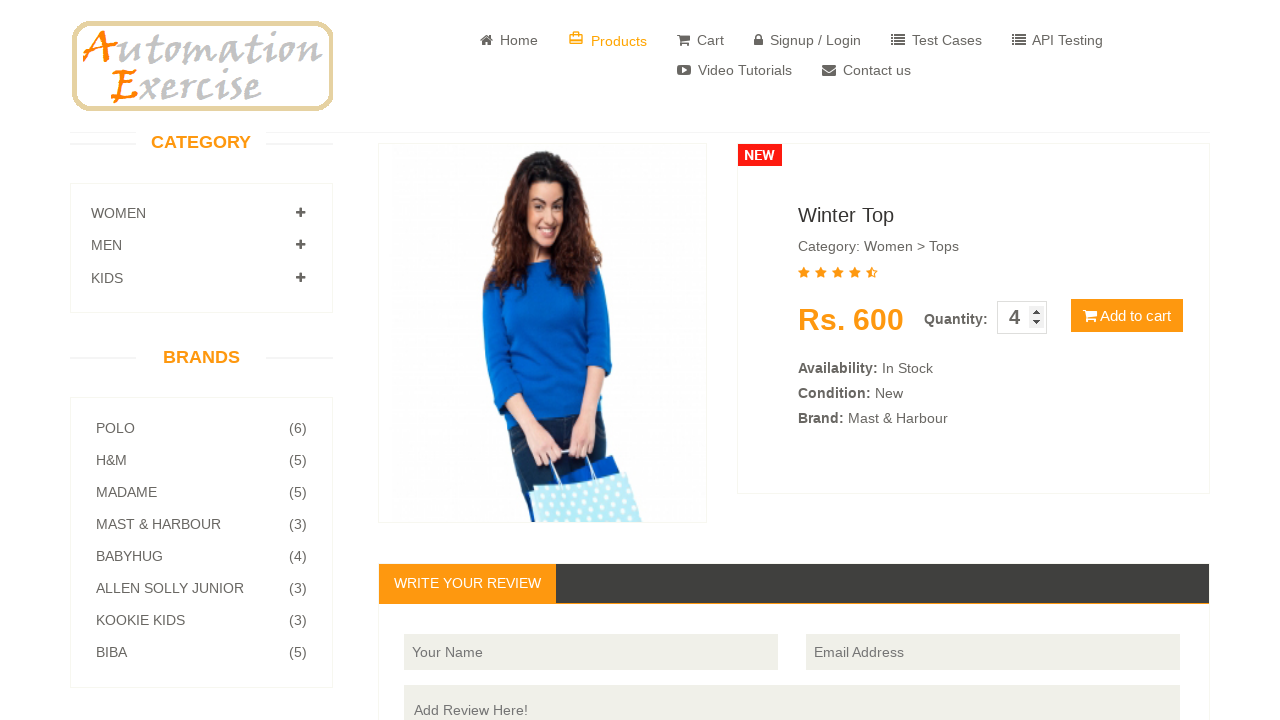

Clicked 'Add to cart' button at (1127, 316) on button.btn.btn-default.cart
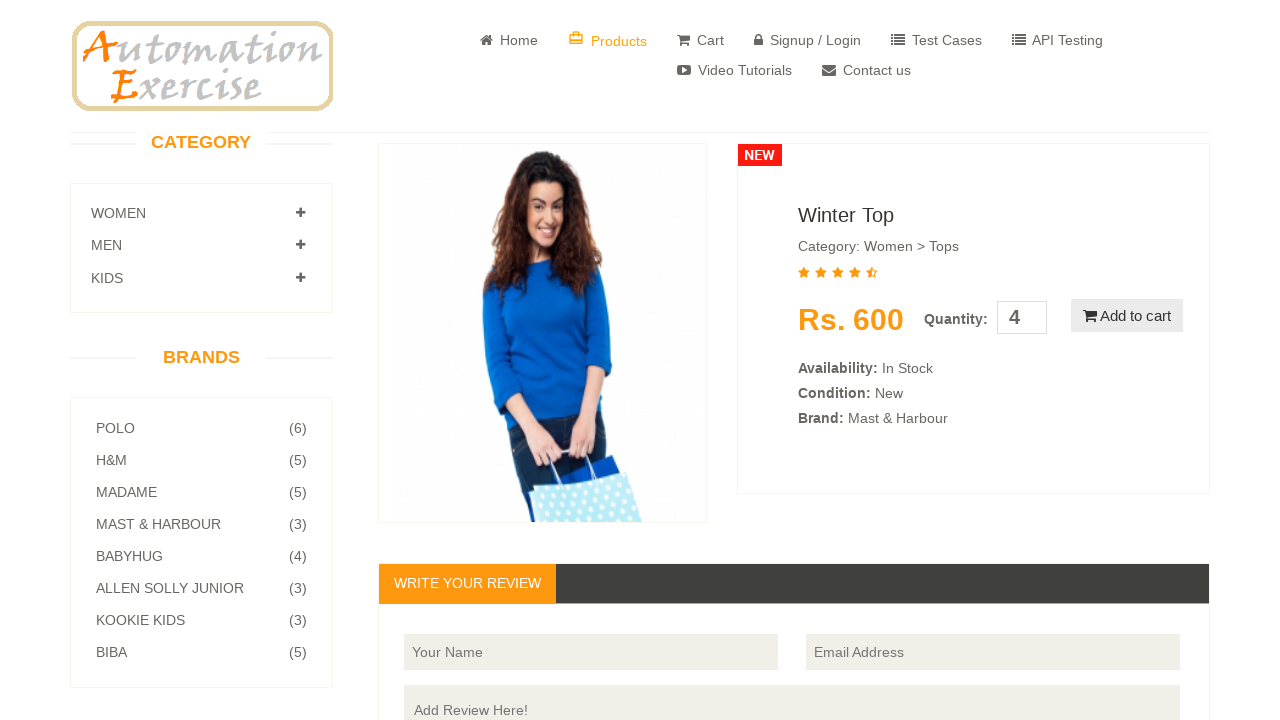

Clicked 'View Cart' button in modal at (640, 242) on (//a[@href='/view_cart'])[2]
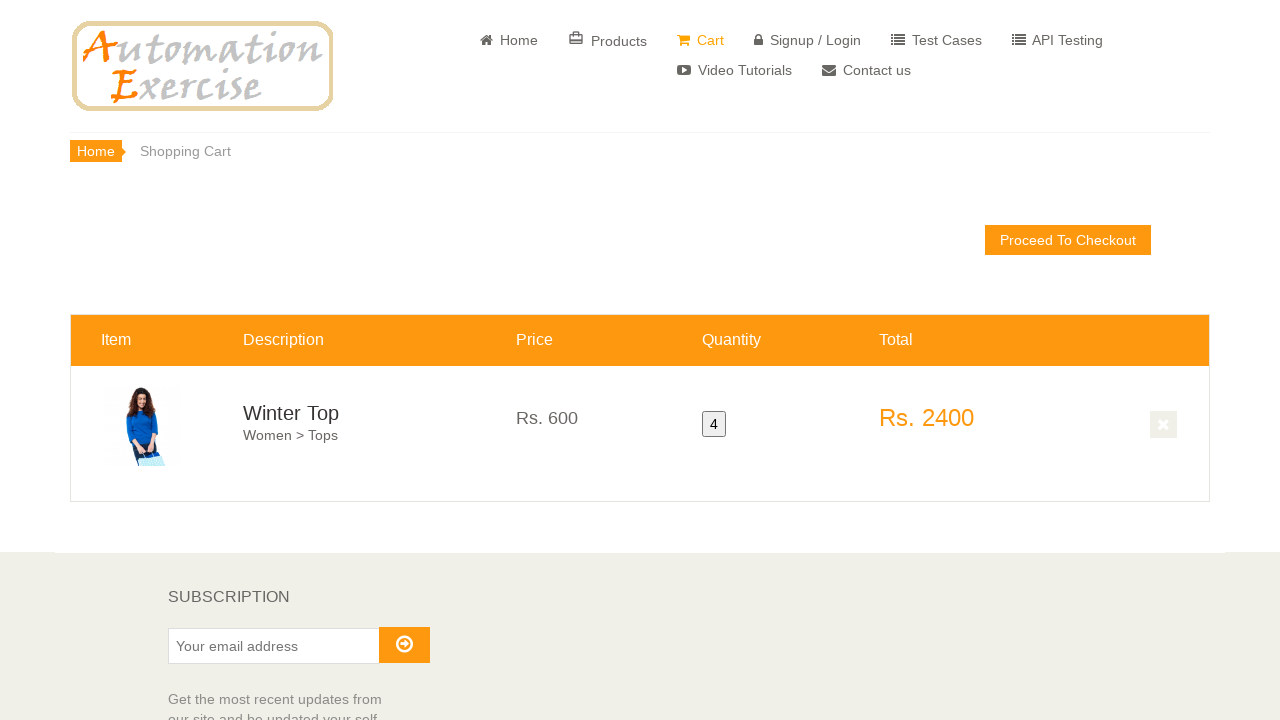

Verified product is displayed in cart with correct quantity
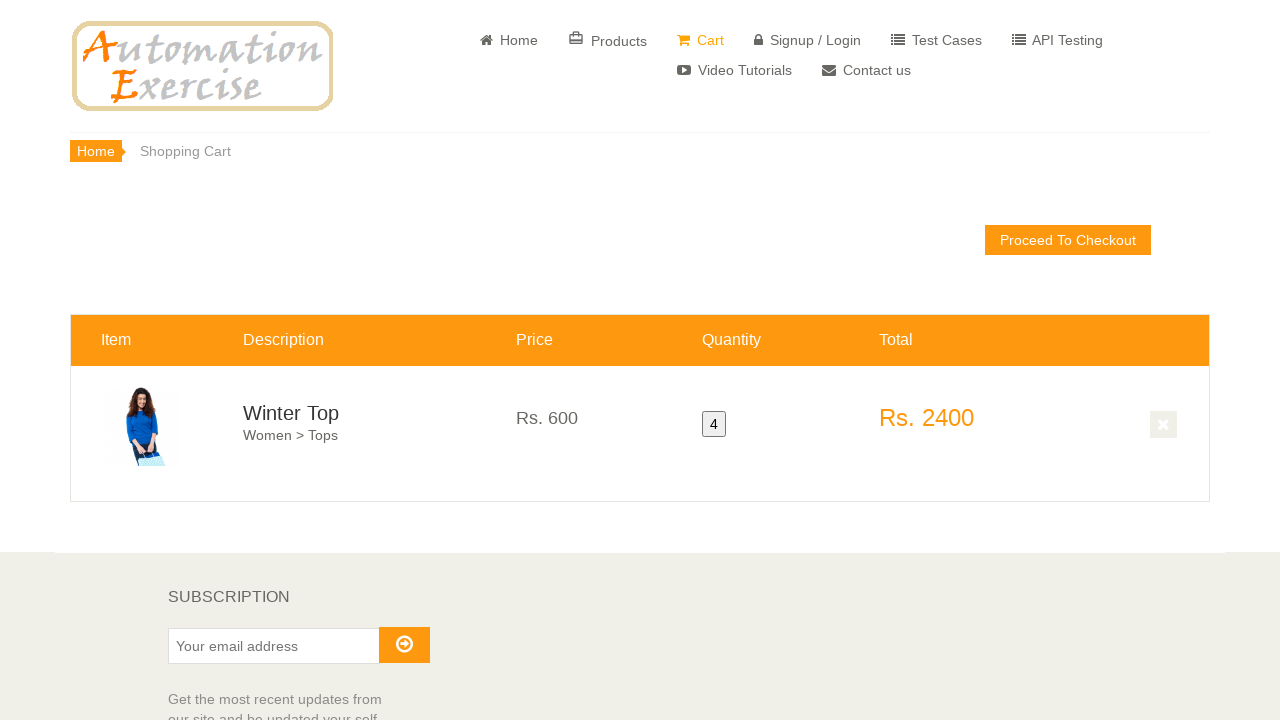

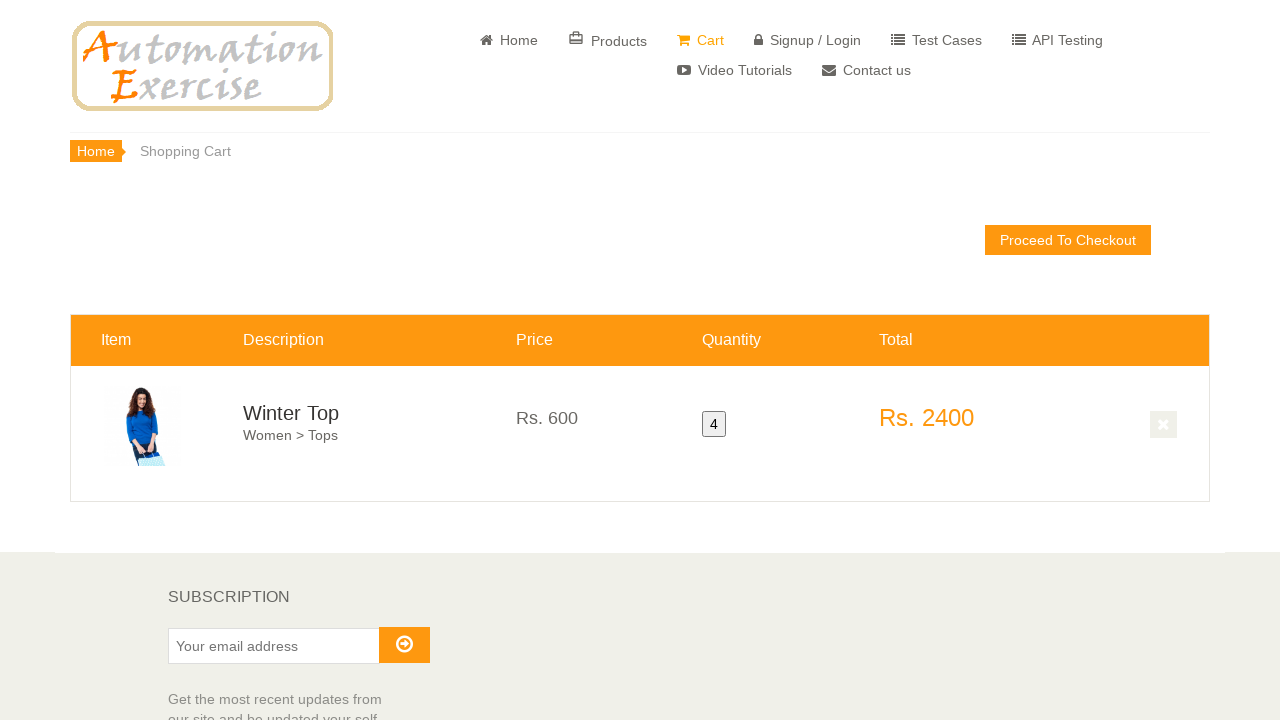